Tests AJAX functionality by clicking a button and waiting for a success message to appear after an asynchronous operation completes

Starting URL: http://uitestingplayground.com/ajax

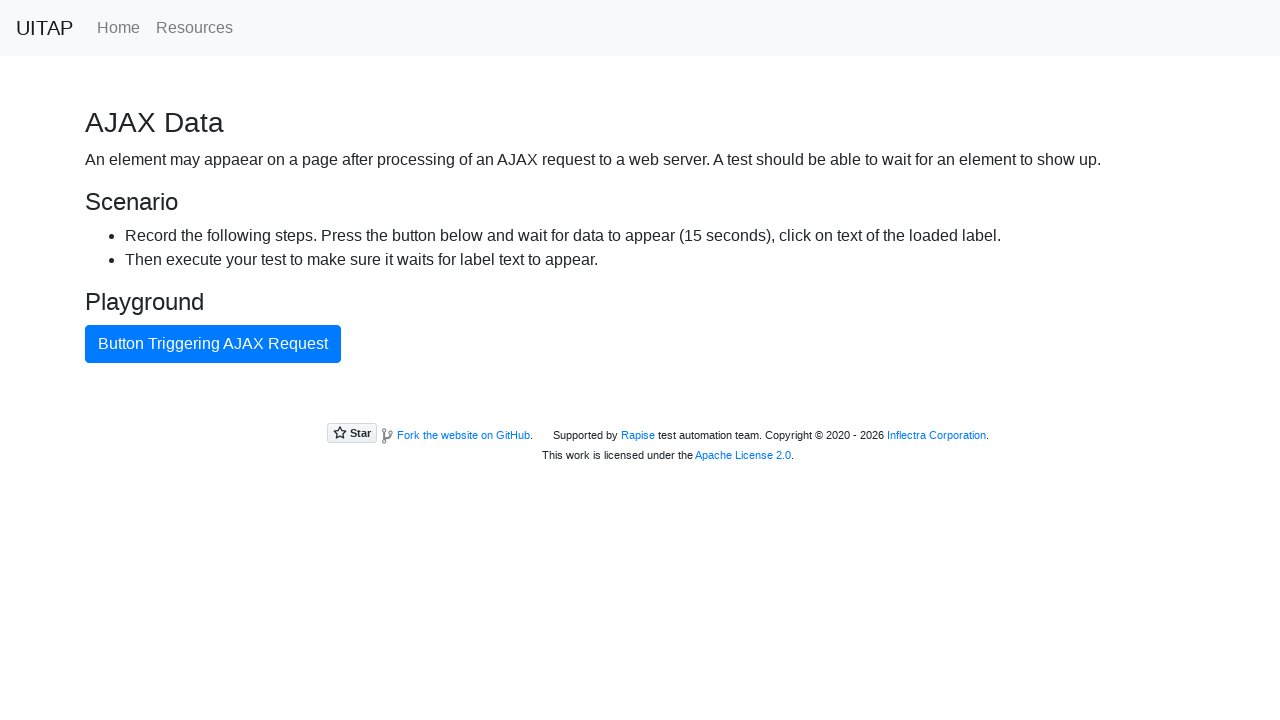

Clicked the AJAX button to trigger asynchronous operation at (213, 344) on button#ajaxButton
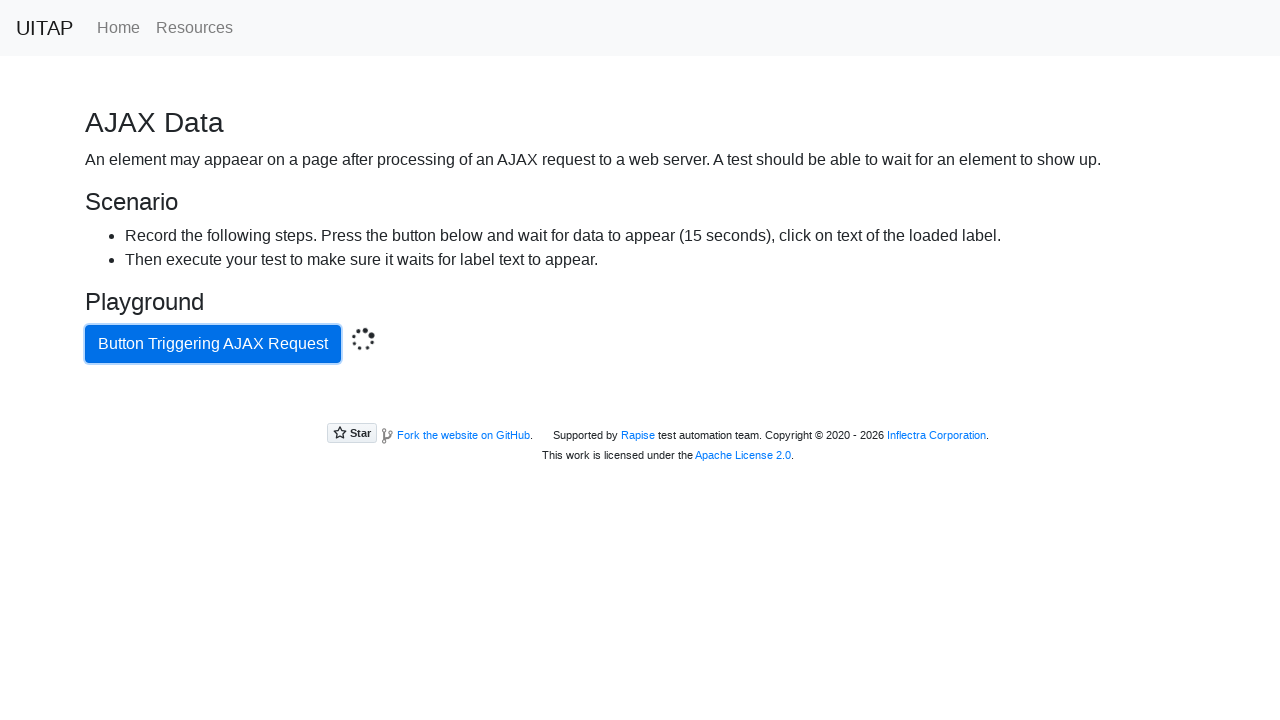

Success message appeared after AJAX operation completed
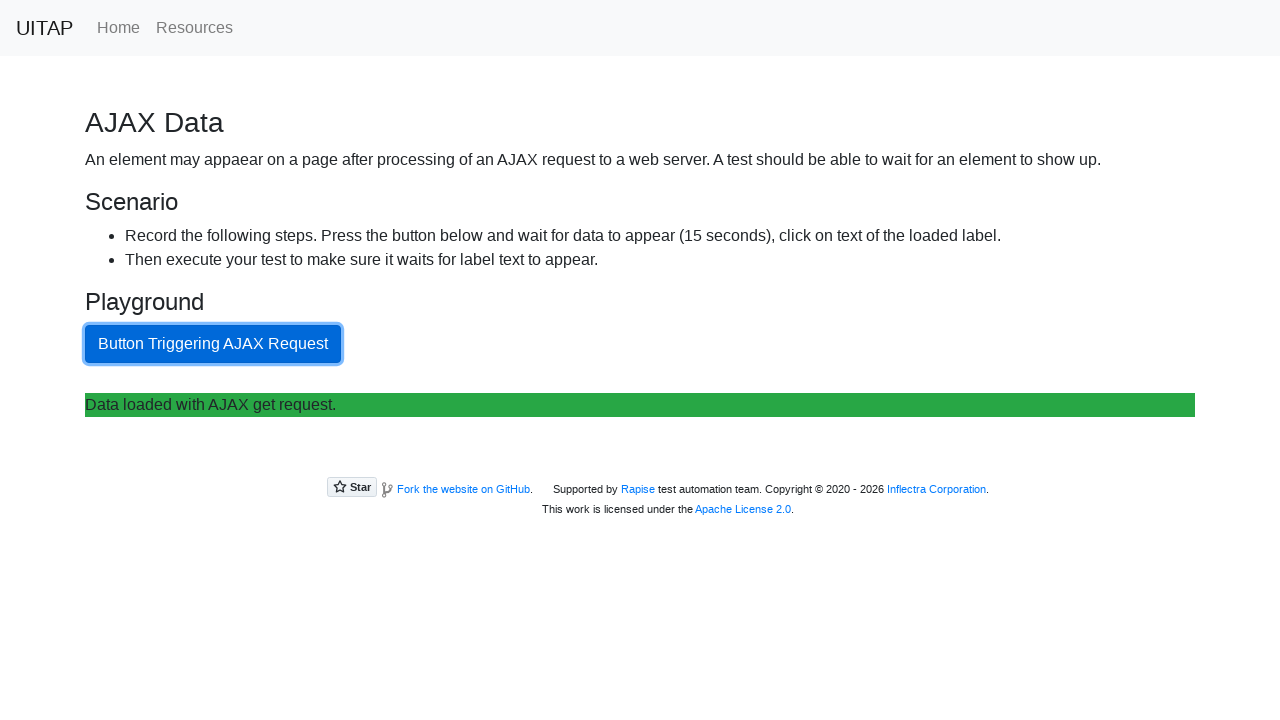

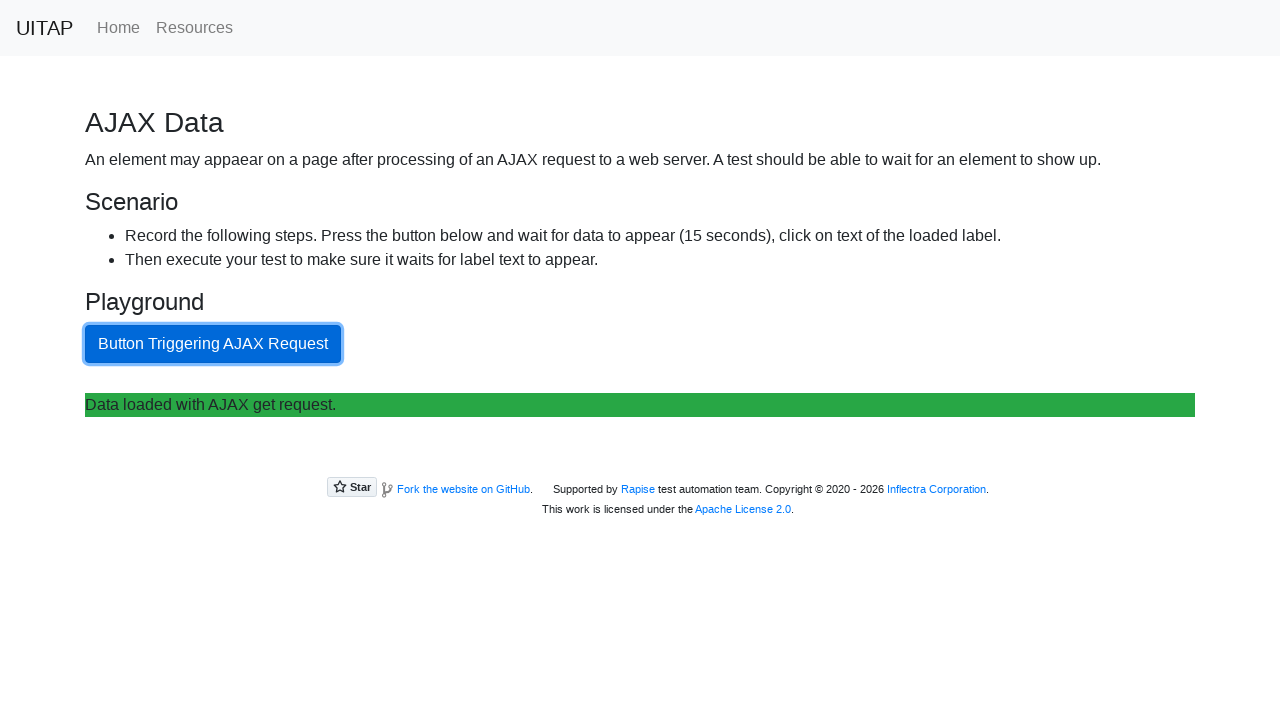